Tests the Pokemon Go map interface by closing the initial modal, opening the location list, and interacting with location items to view their details.

Starting URL: https://www.pogomap.info/location/42,250186/-83,610131/16

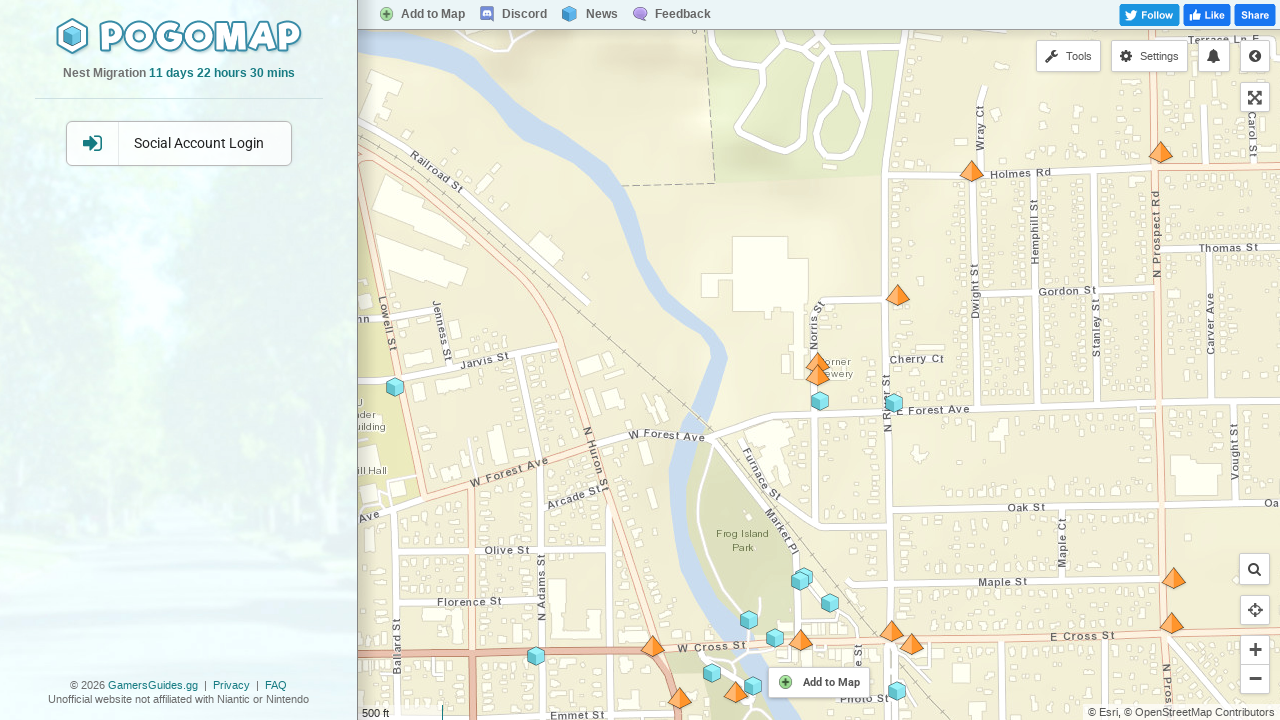

Waited for page to load
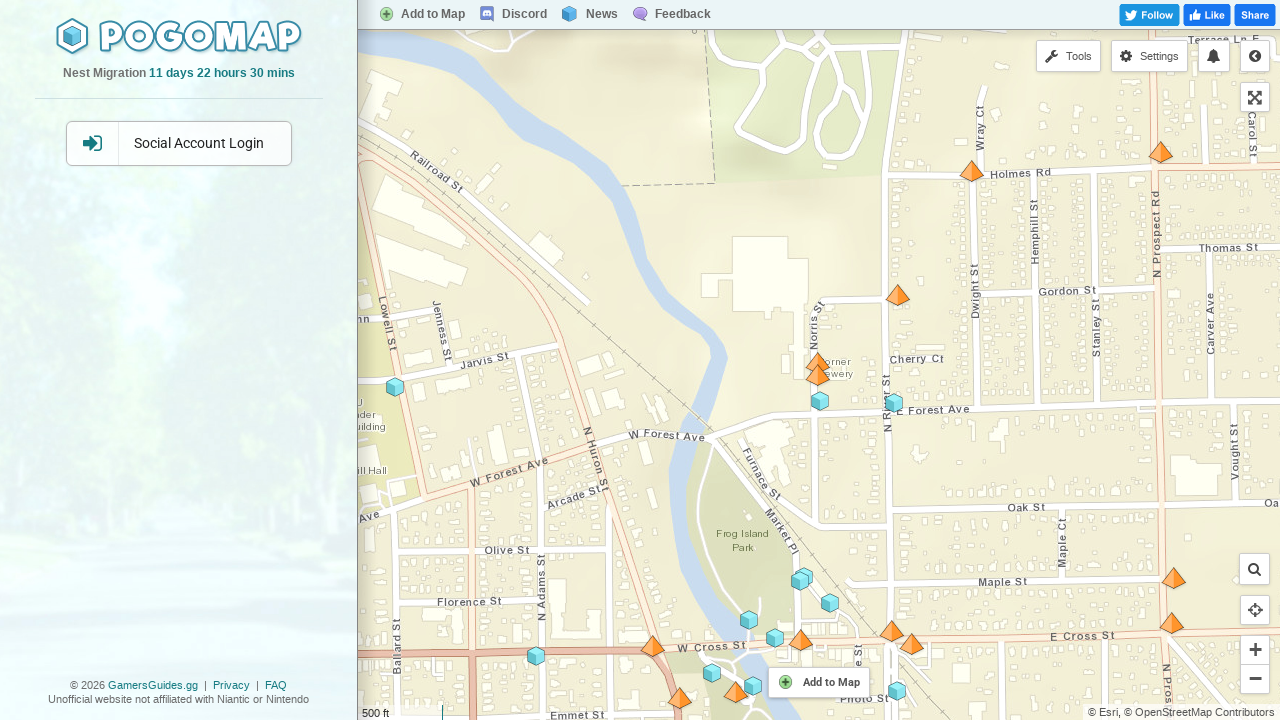

Closed initial modal at (1006, 212) on .closeIcon
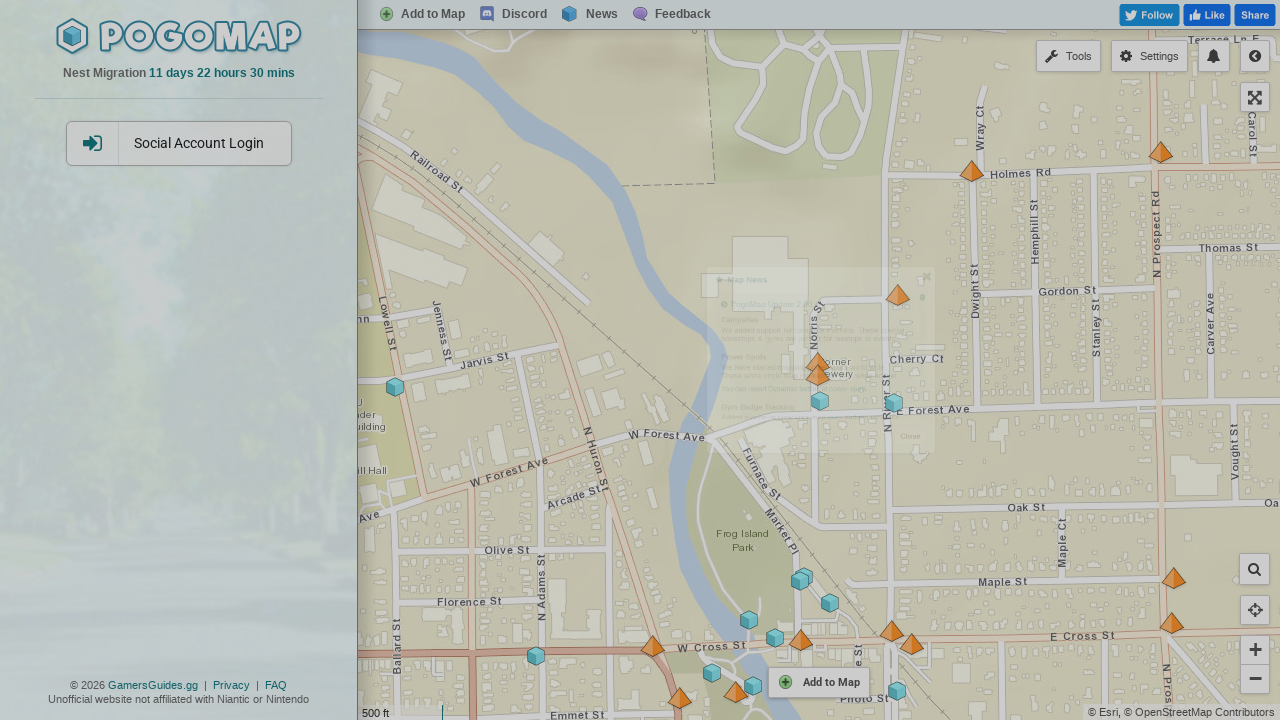

Clicked Location List button at (1255, 56) on [title='Location List']
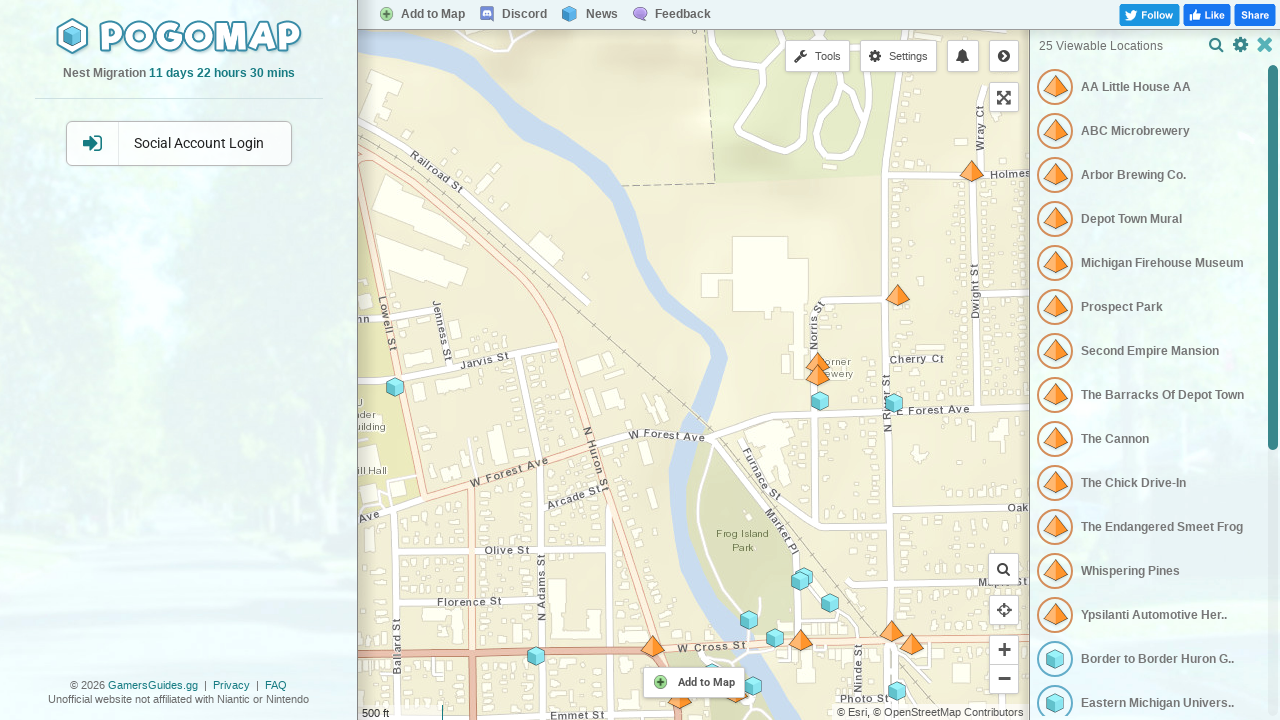

Location list items loaded
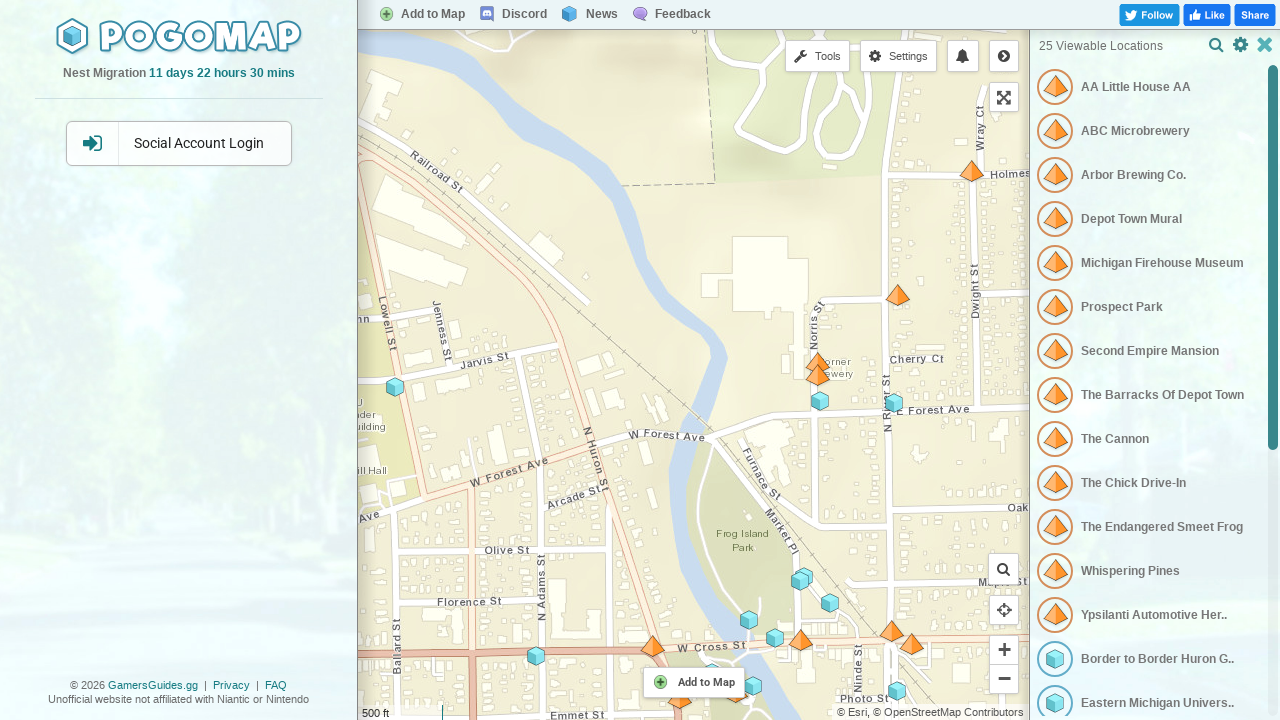

Found 25 location items
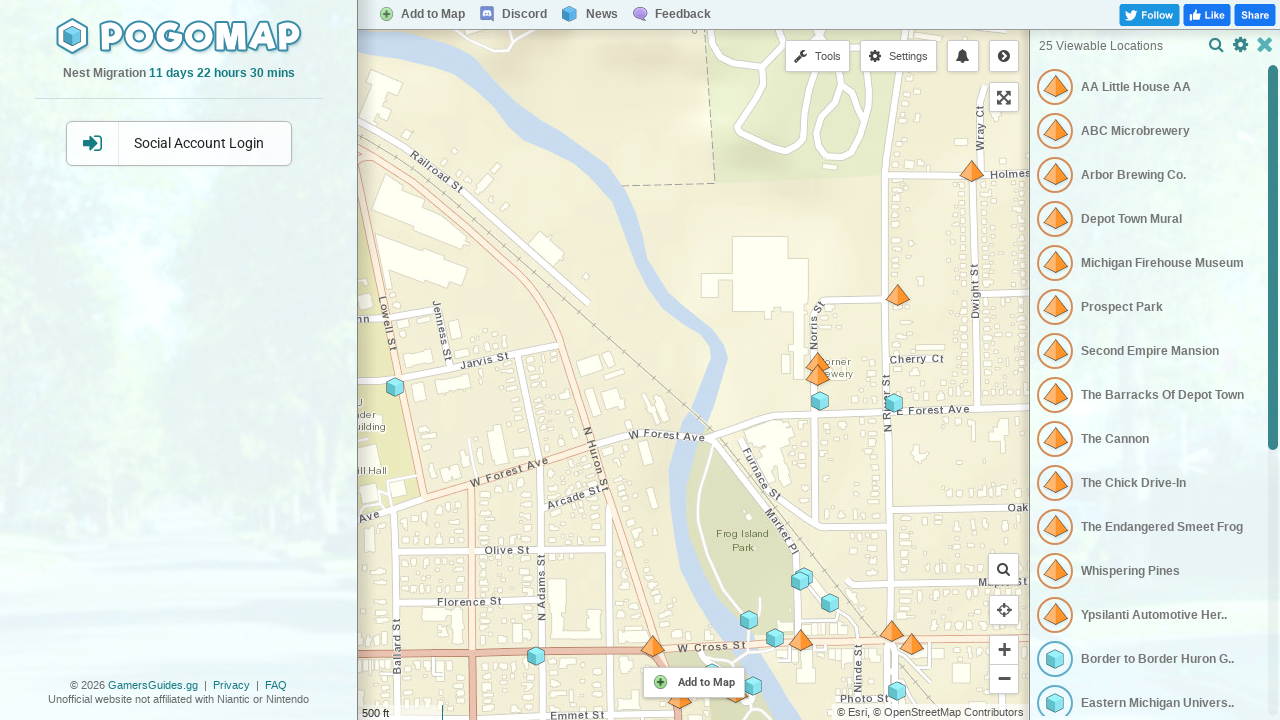

Clicked location item 1 at (1149, 87) on .loclistitem-hold.tooltipstered >> nth=0
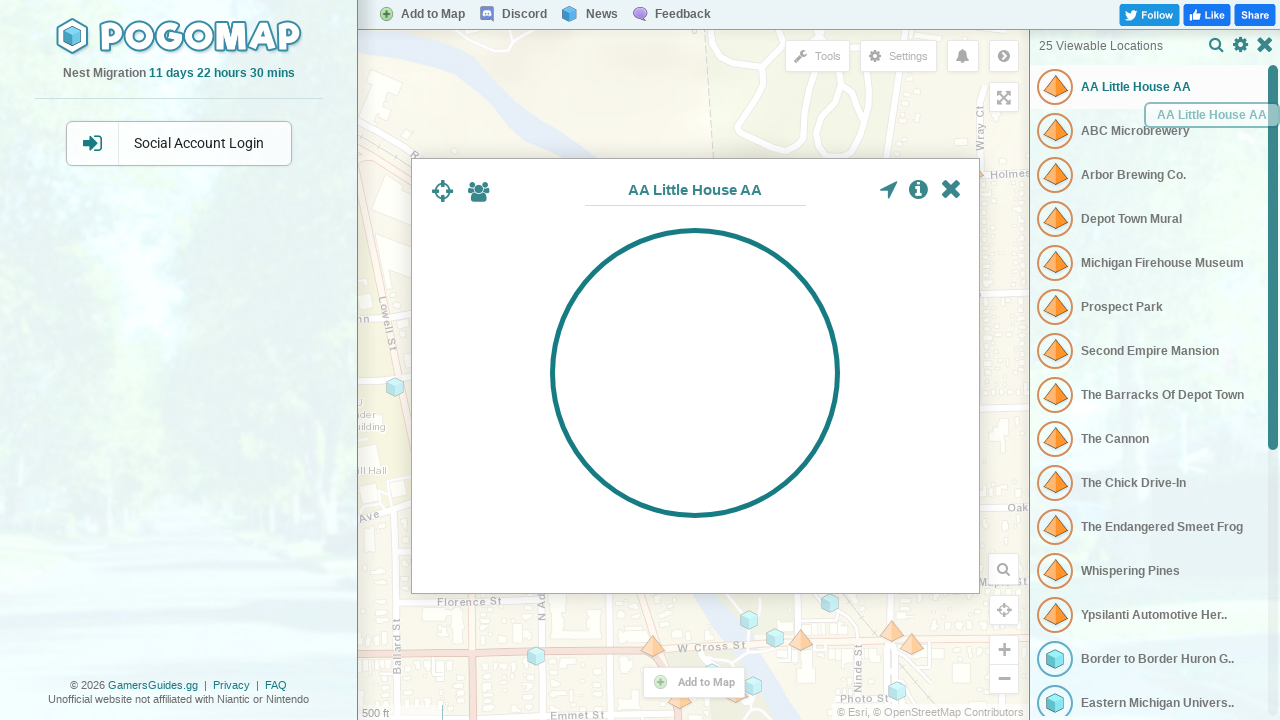

Waited for location item to respond
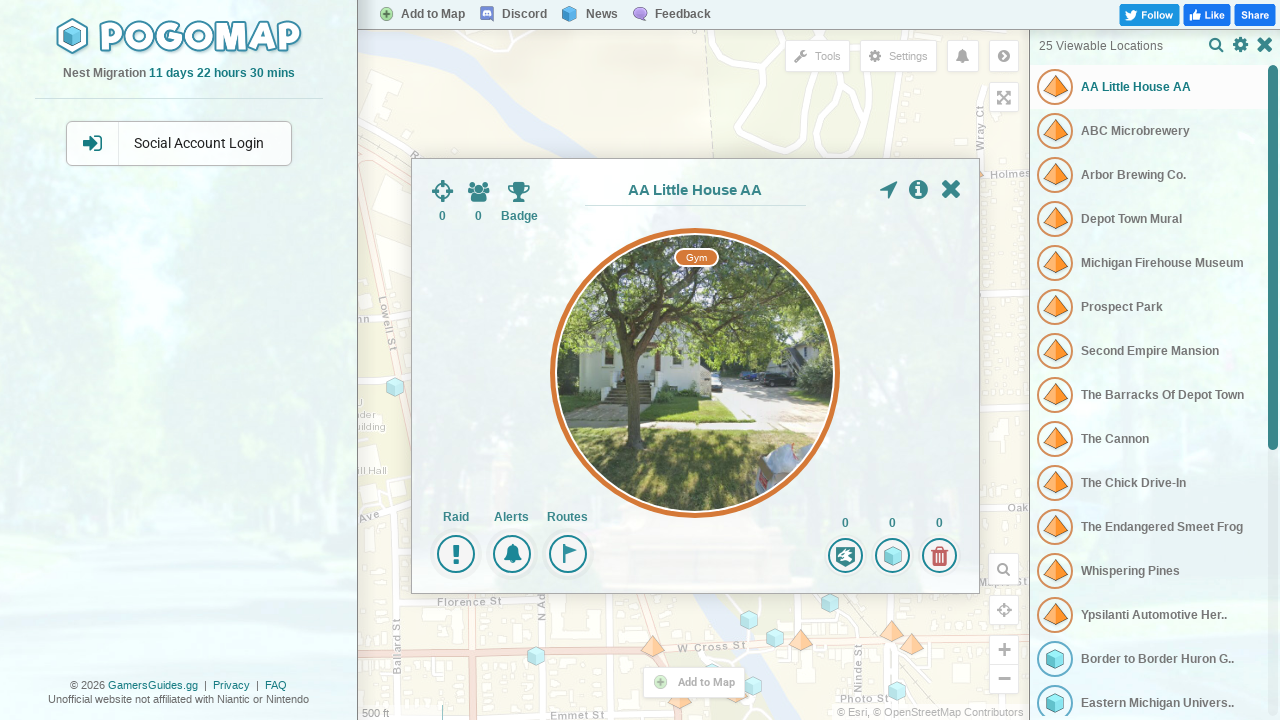

Clicked info icon to view location details at (918, 189) on .fa.fa-info-circle
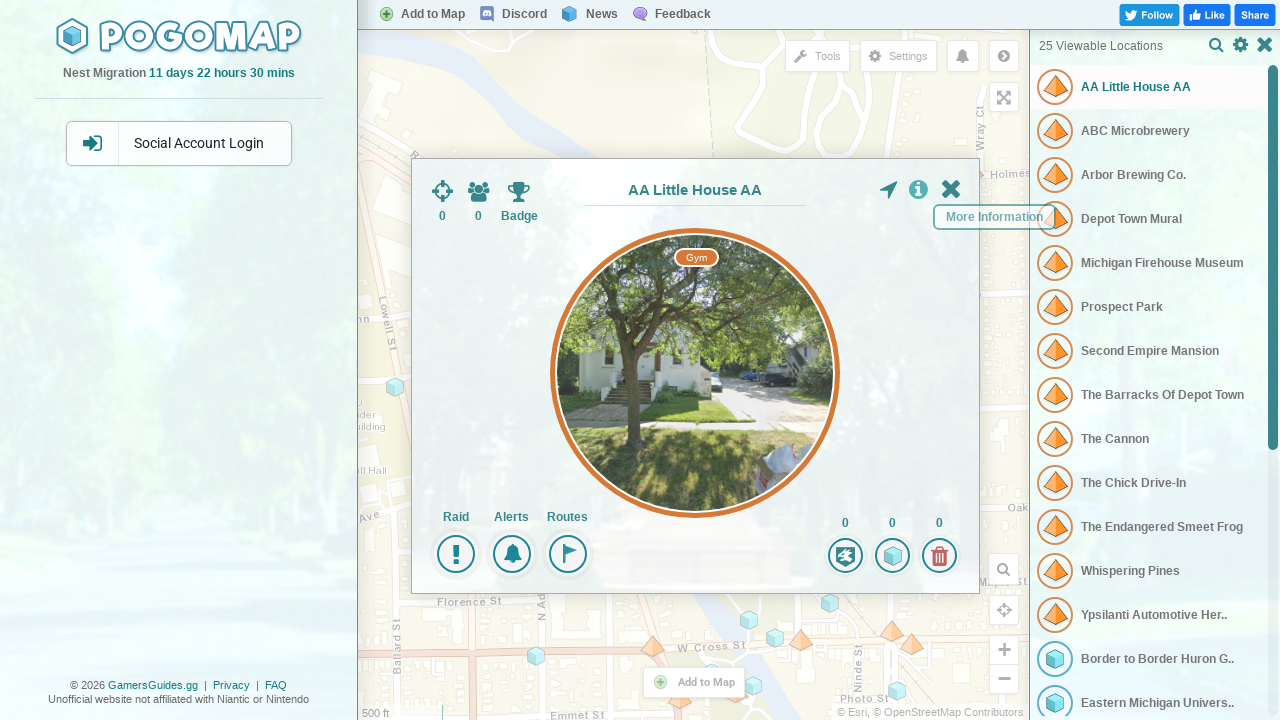

Waited for info modal to display
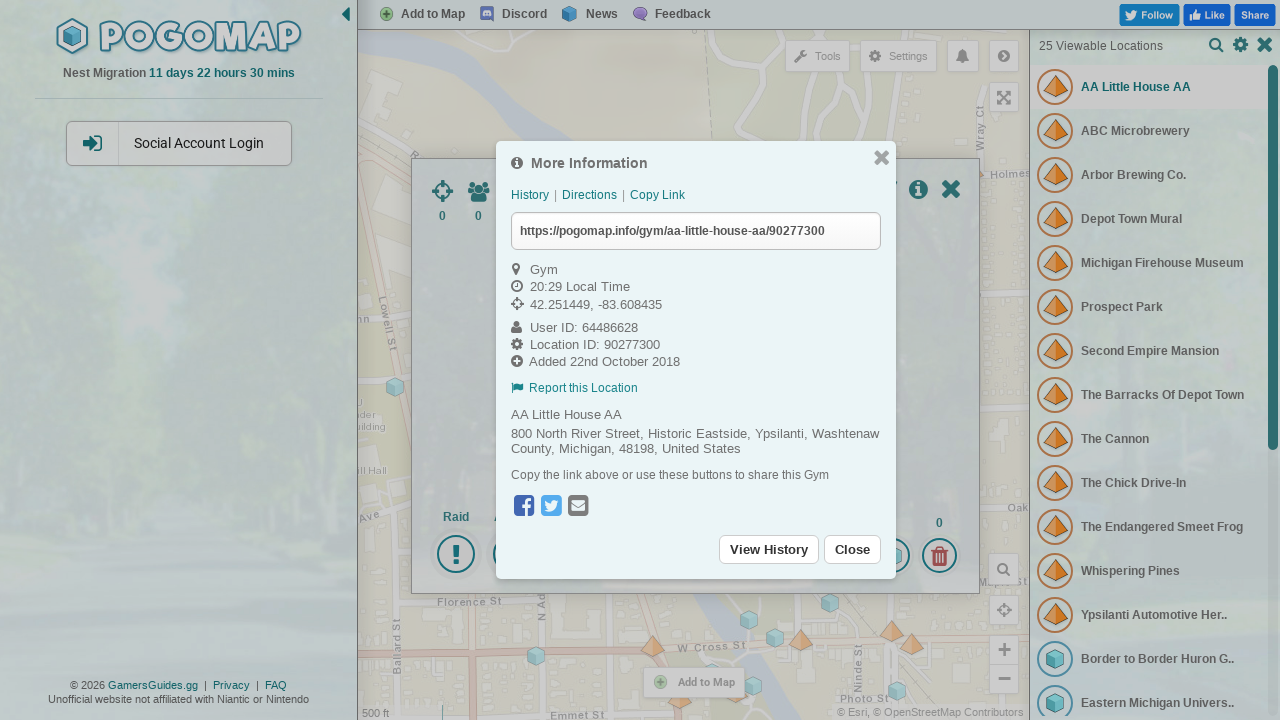

Info modal appeared
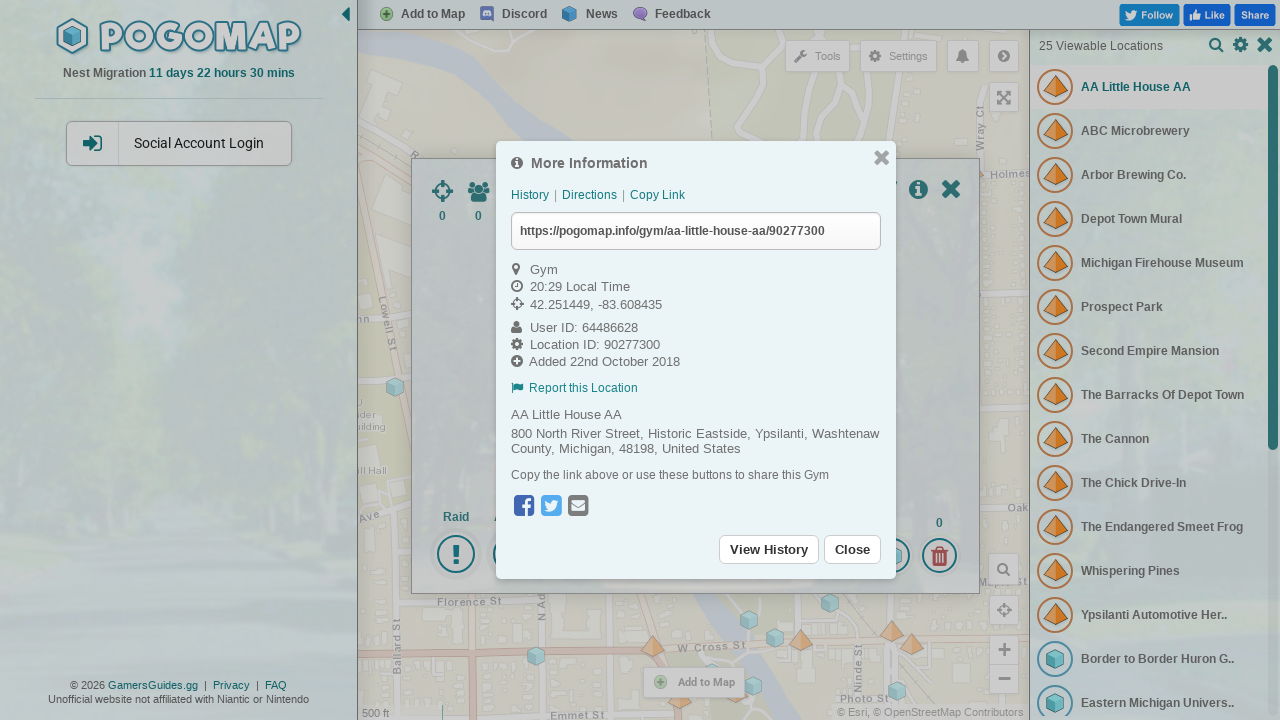

Closed info modal at (881, 156) on .closeIcon
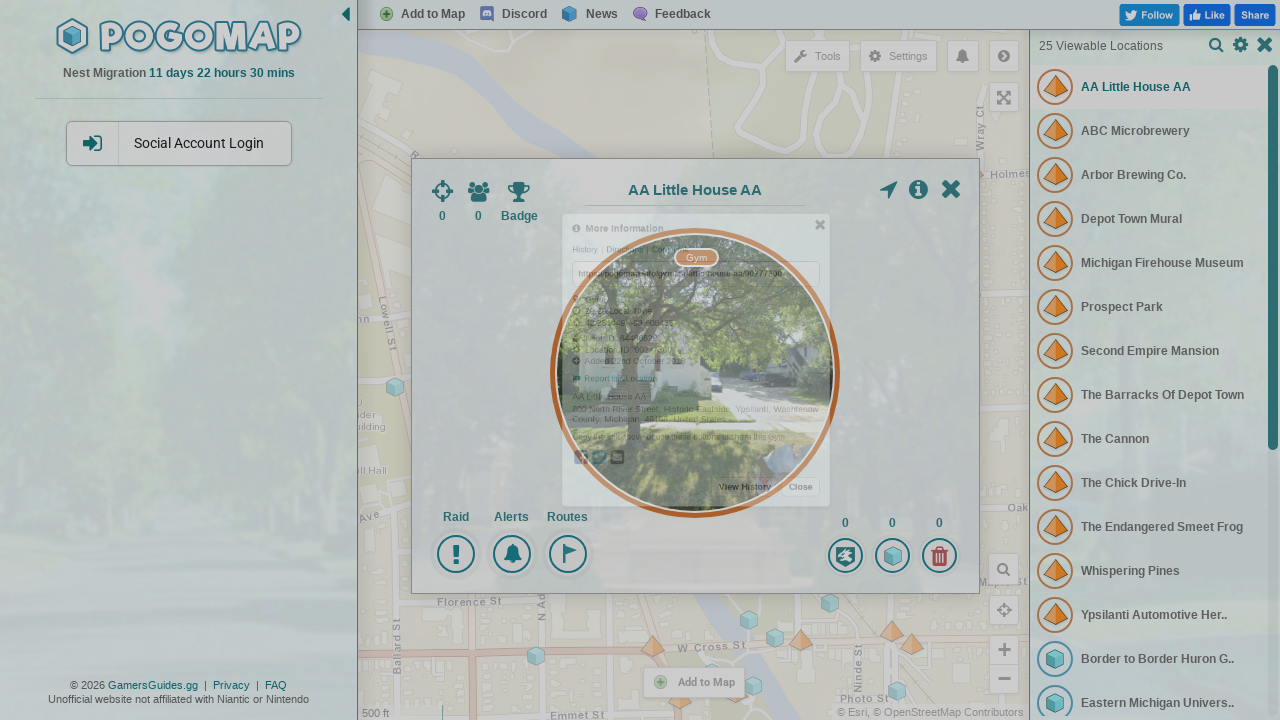

Clicked location item 2 at (1149, 131) on .loclistitem-hold.tooltipstered >> nth=1
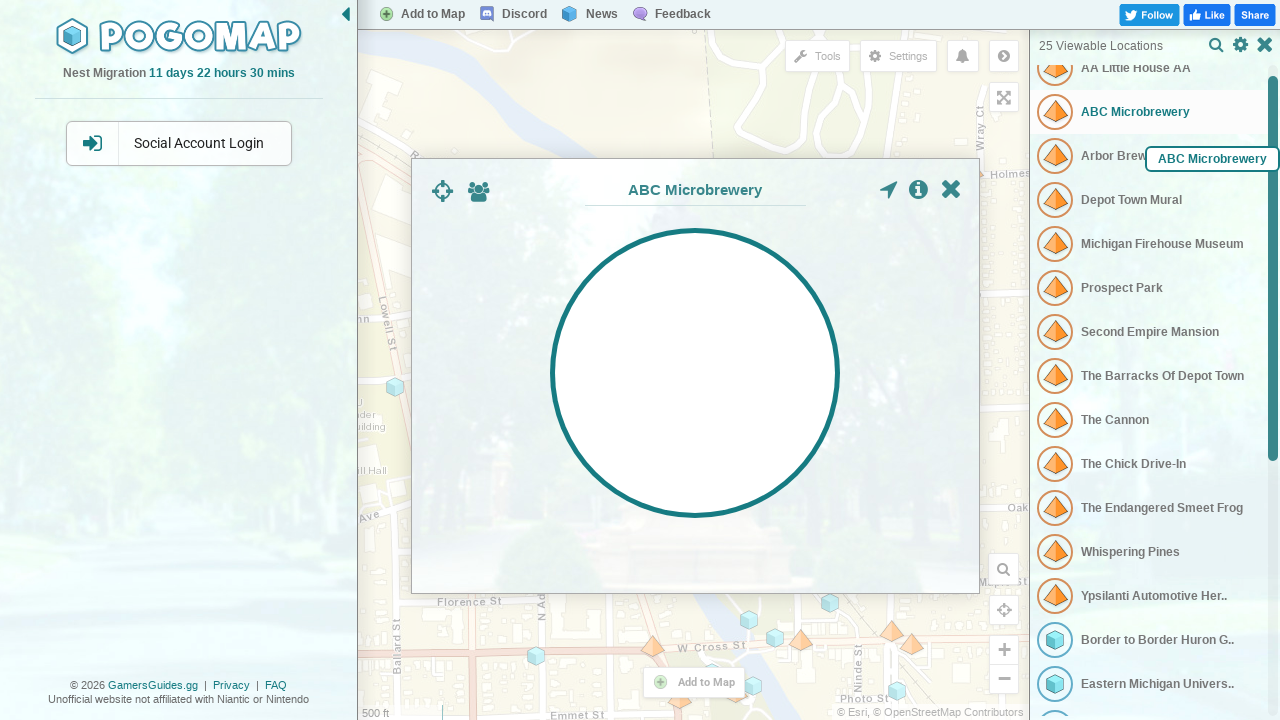

Waited for location item to respond
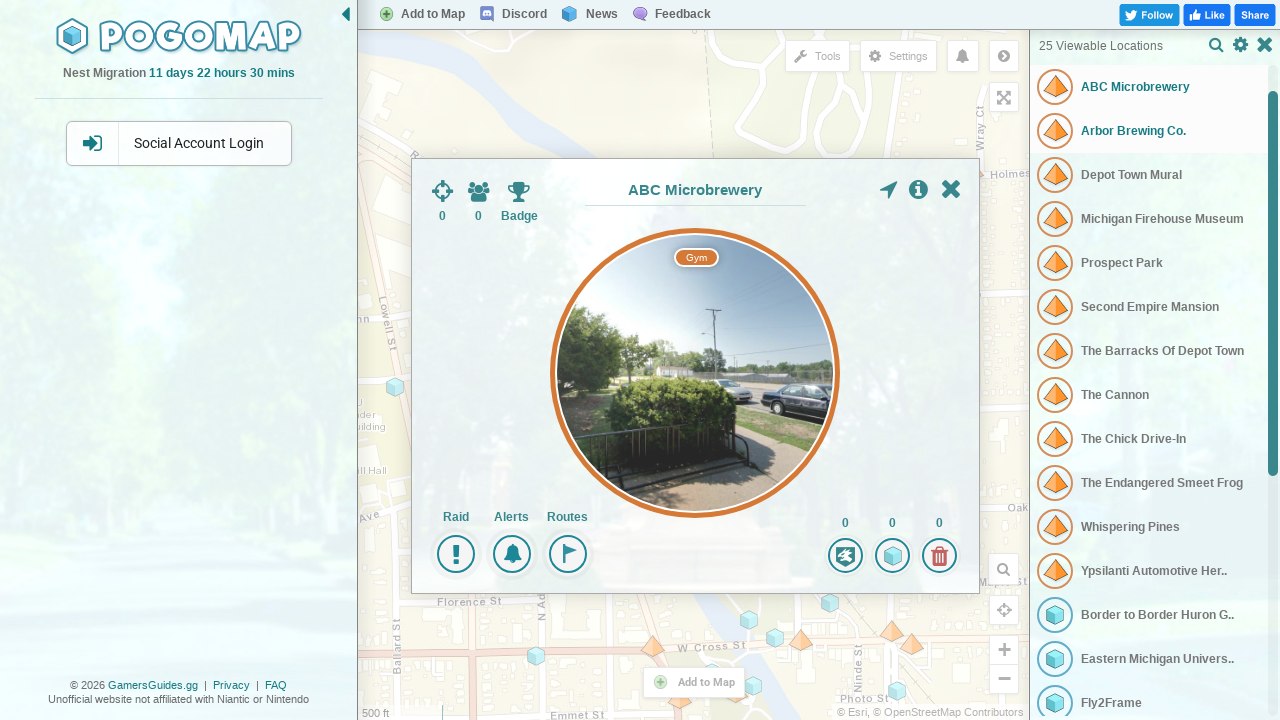

Clicked info icon to view location details at (918, 189) on .fa.fa-info-circle
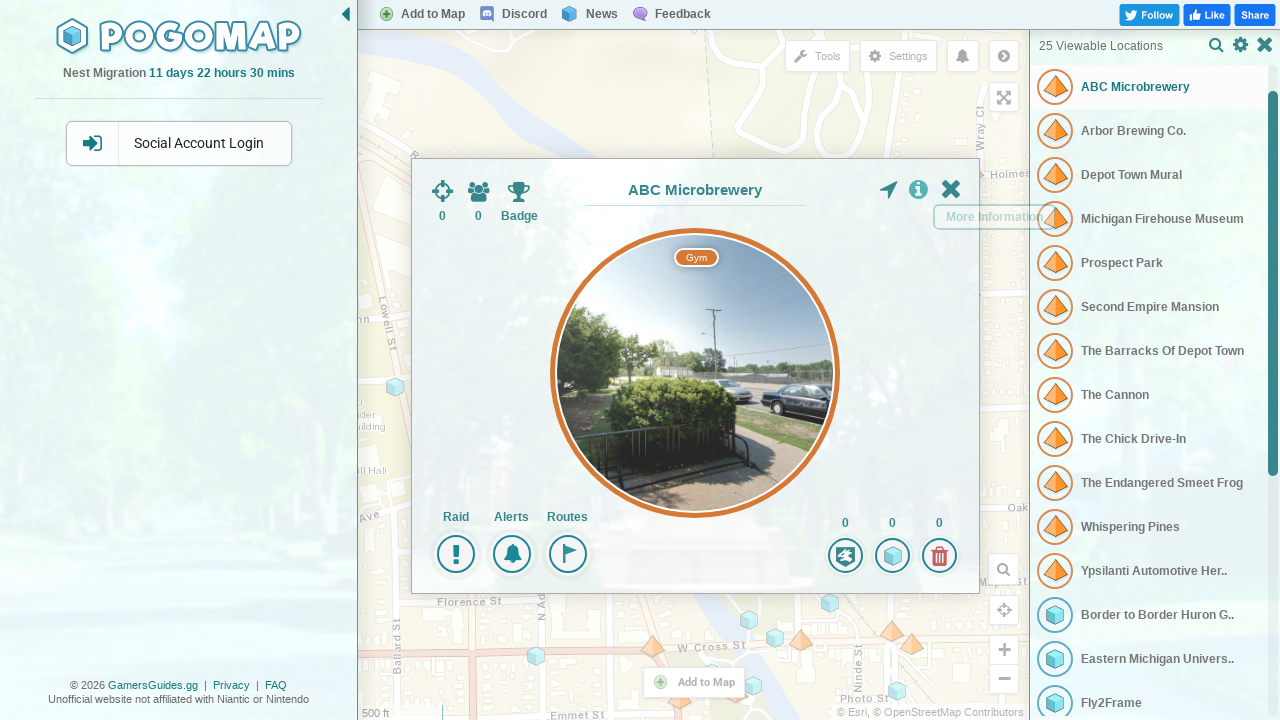

Waited for info modal to display
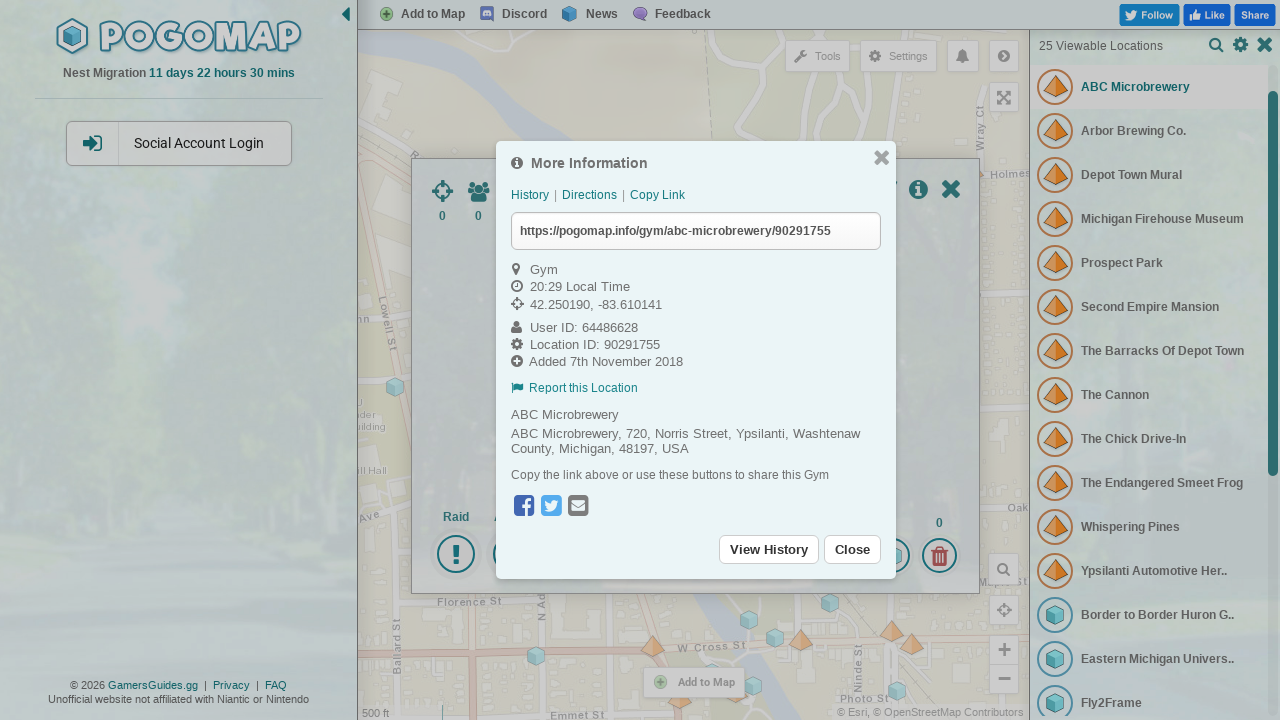

Info modal appeared
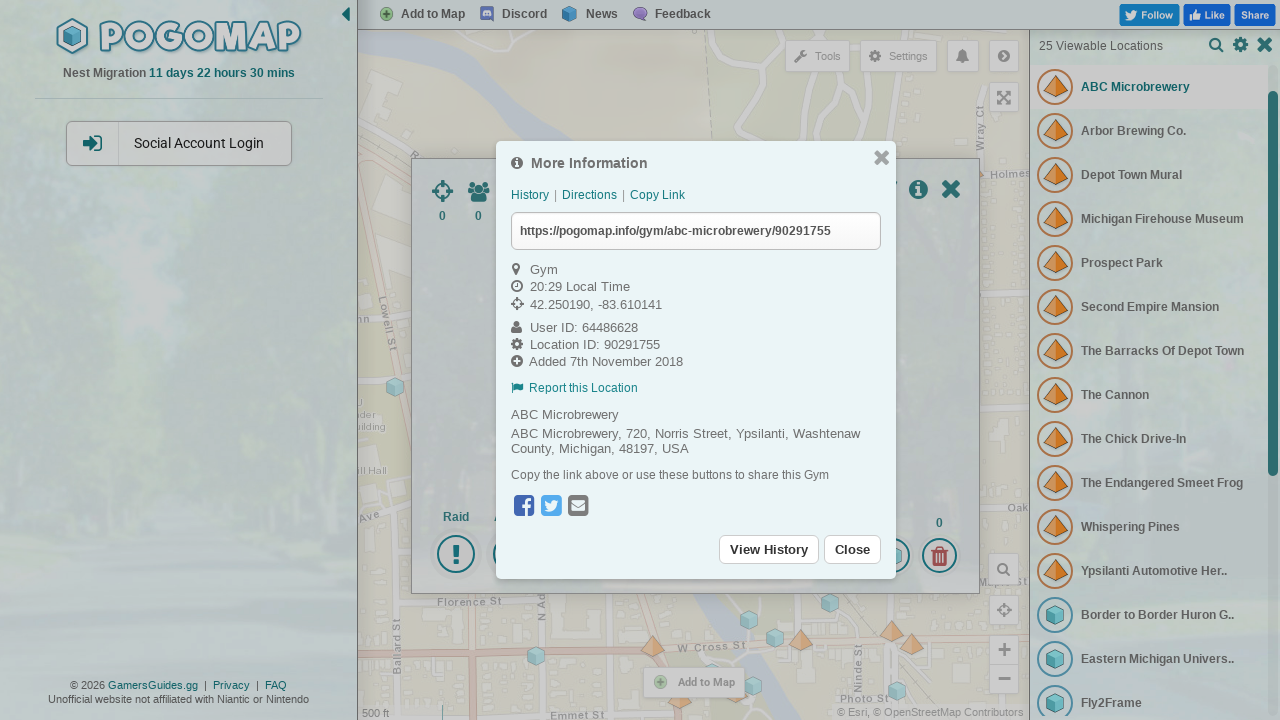

Closed info modal at (881, 156) on .closeIcon
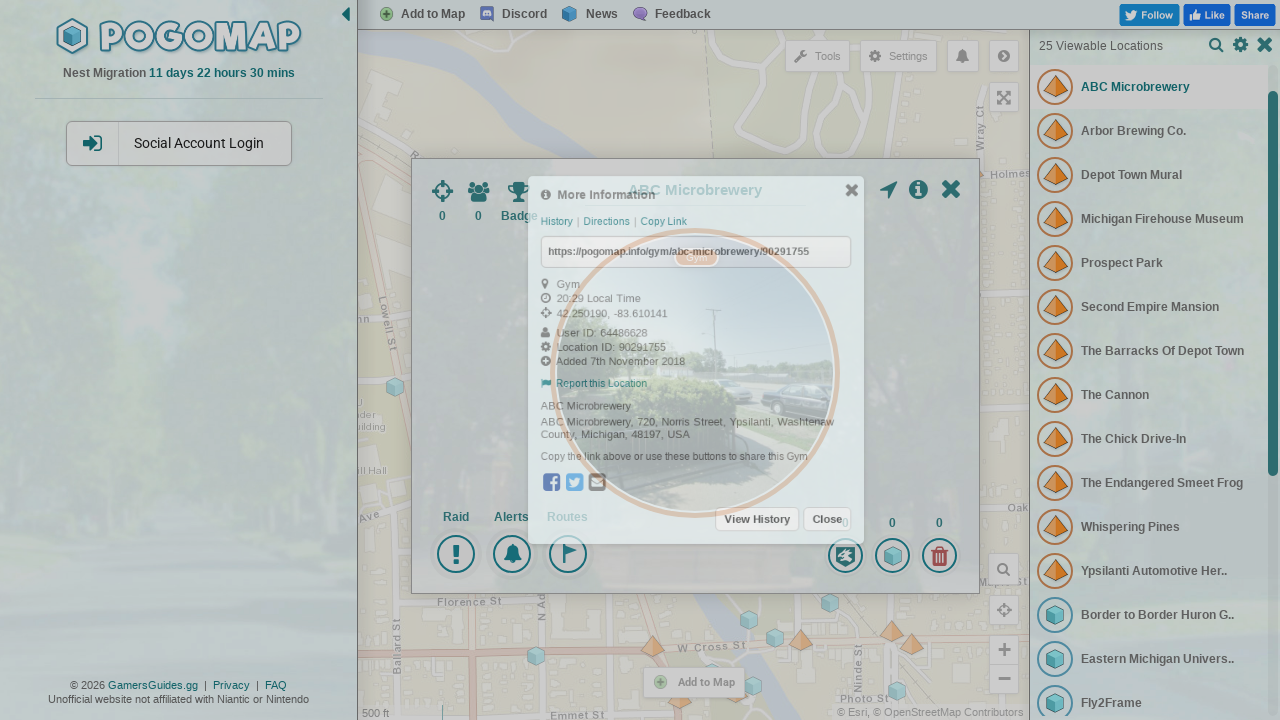

Clicked location item 3 at (1149, 131) on .loclistitem-hold.tooltipstered >> nth=2
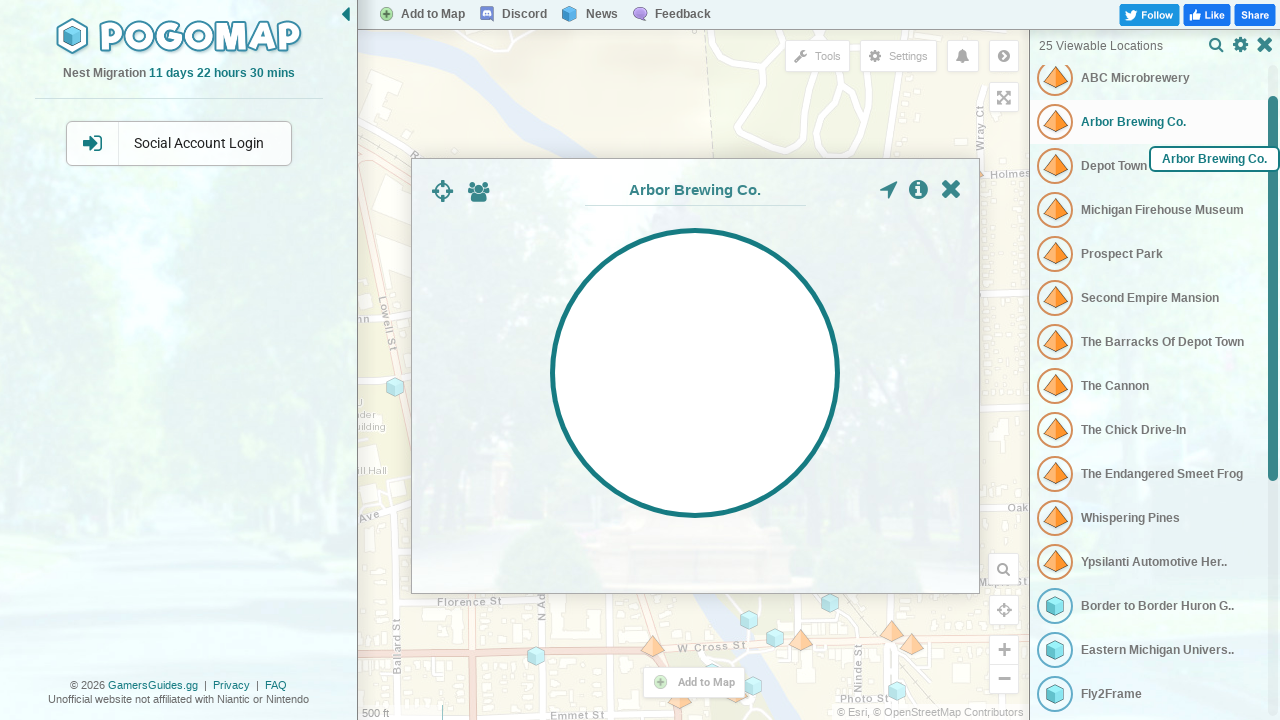

Waited for location item to respond
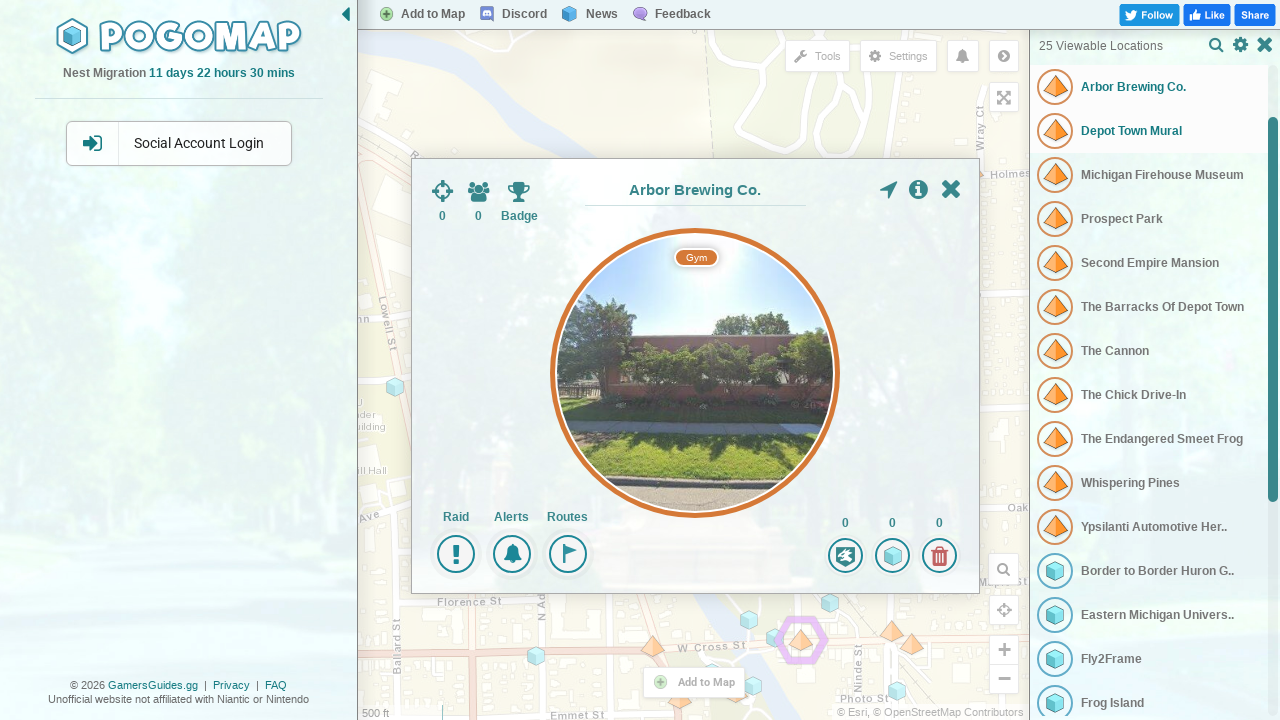

Clicked info icon to view location details at (918, 189) on .fa.fa-info-circle
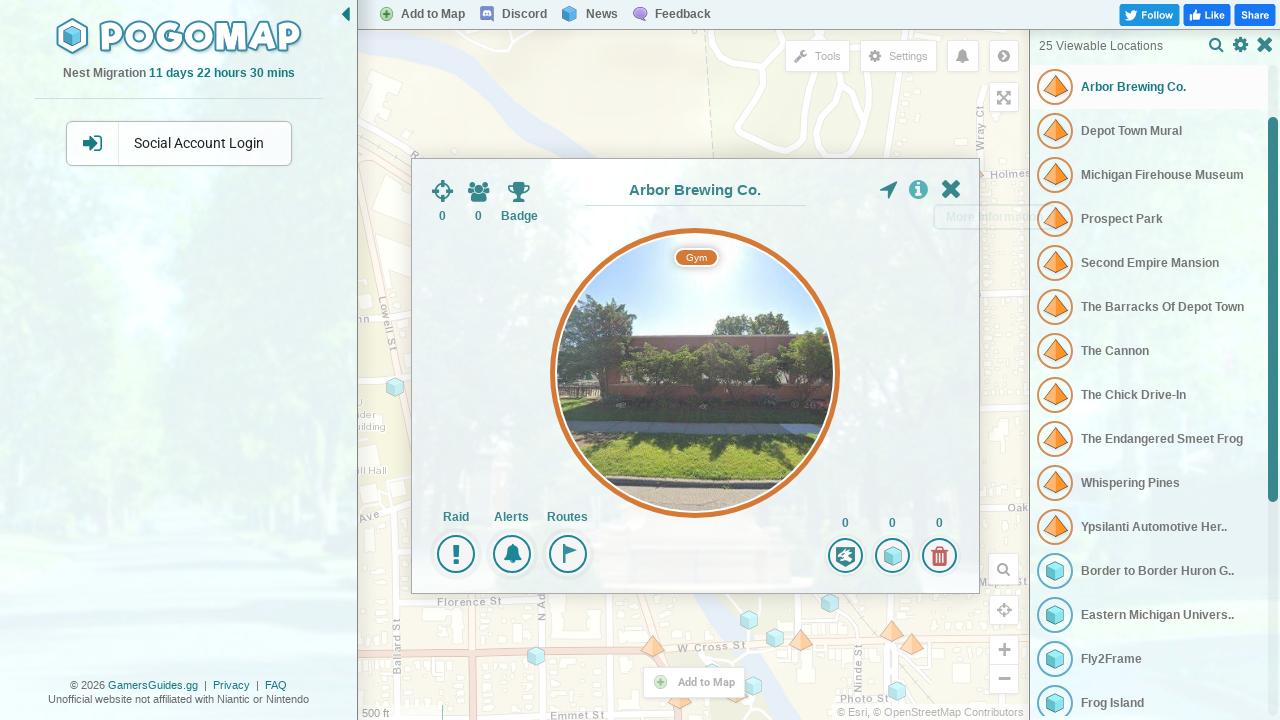

Waited for info modal to display
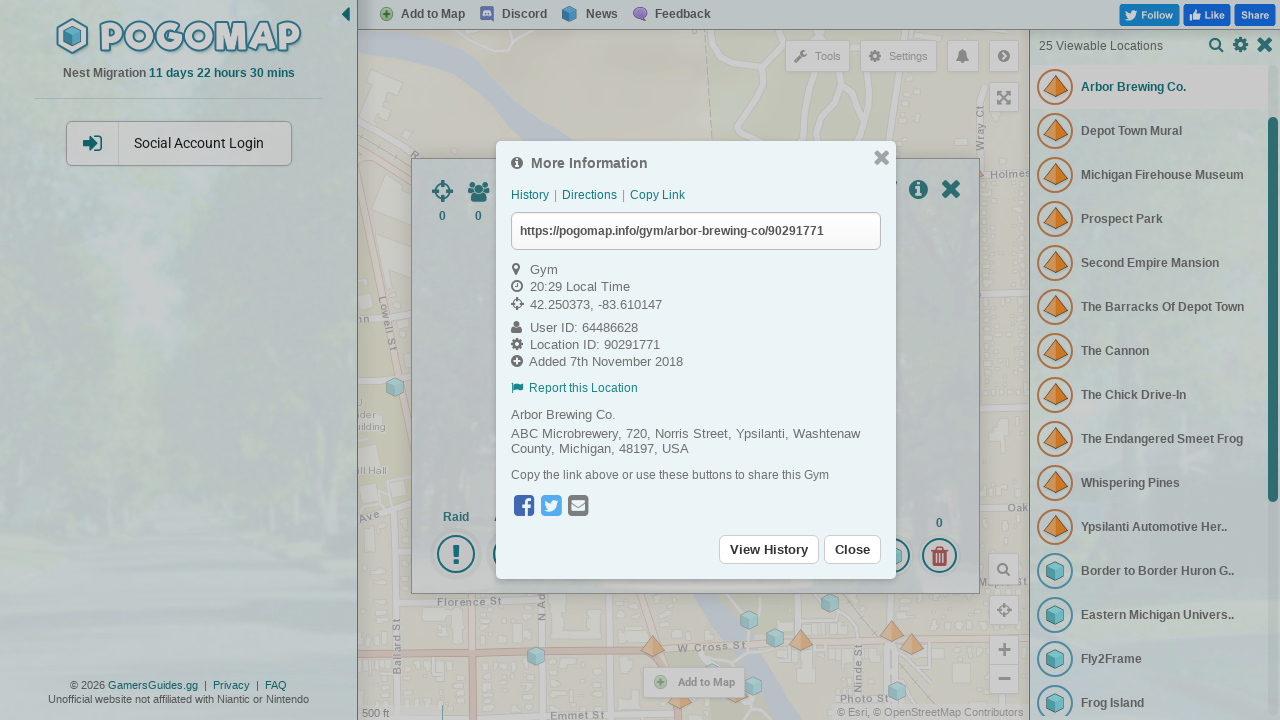

Info modal appeared
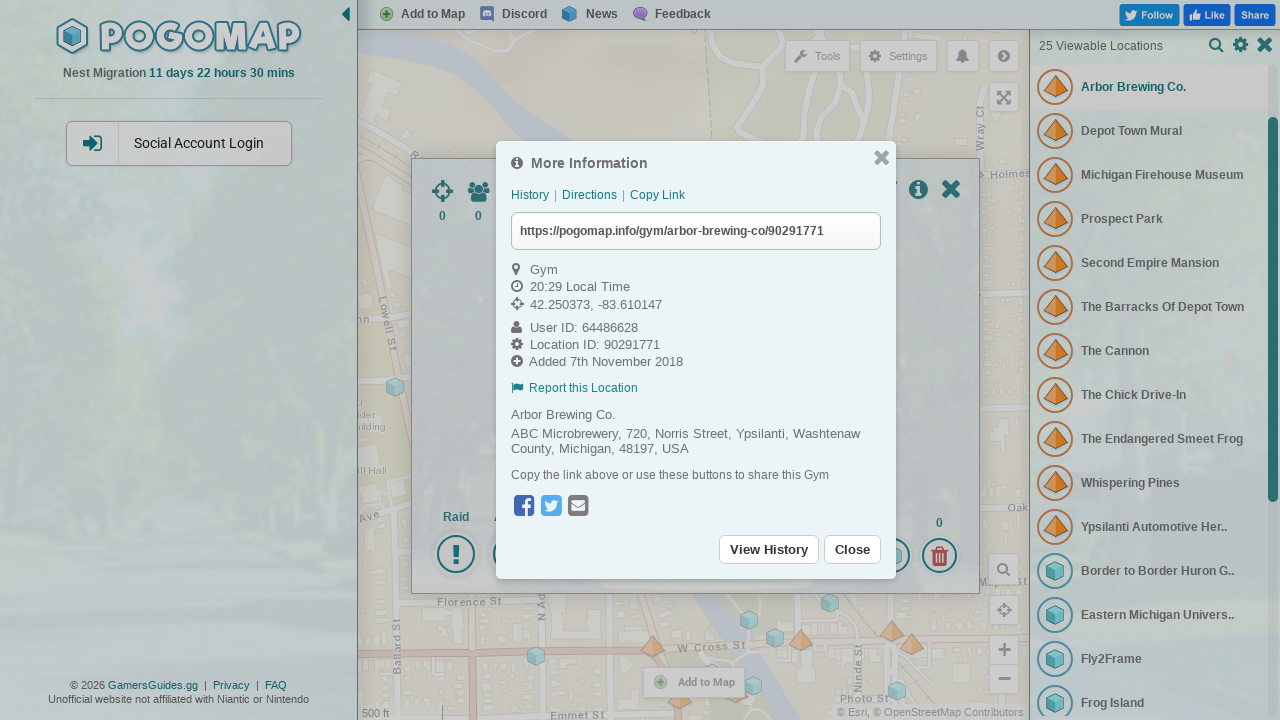

Closed info modal at (881, 156) on .closeIcon
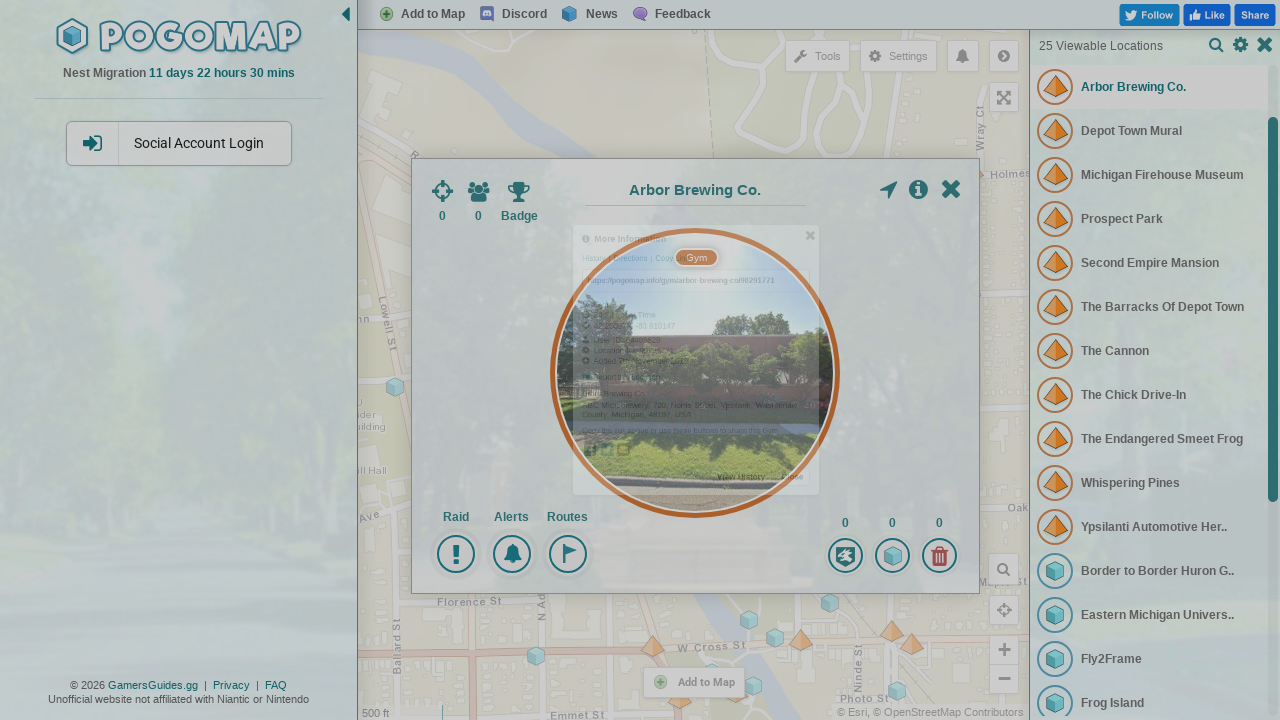

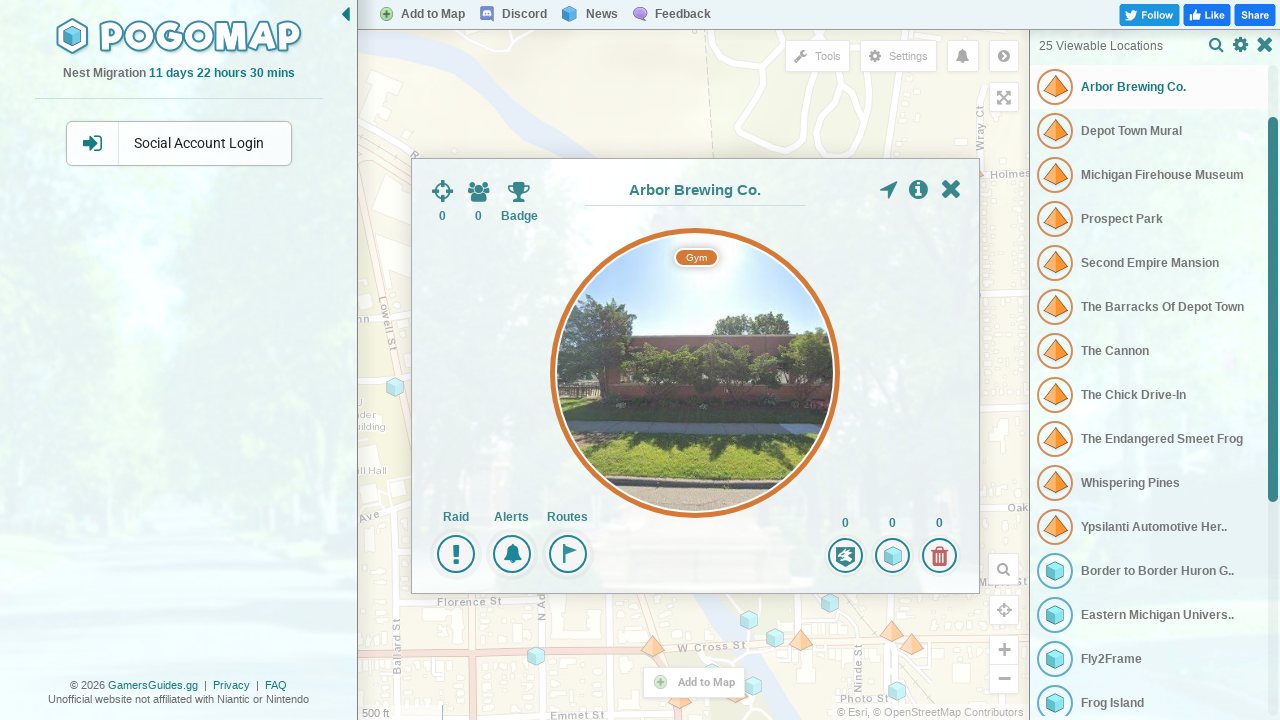